Tests creating an empty order by navigating to cart, proceeding to checkout, placing an order with checkbox confirmation, and verifying redirection to home page

Starting URL: https://rahulshettyacademy.com/seleniumPractise#/

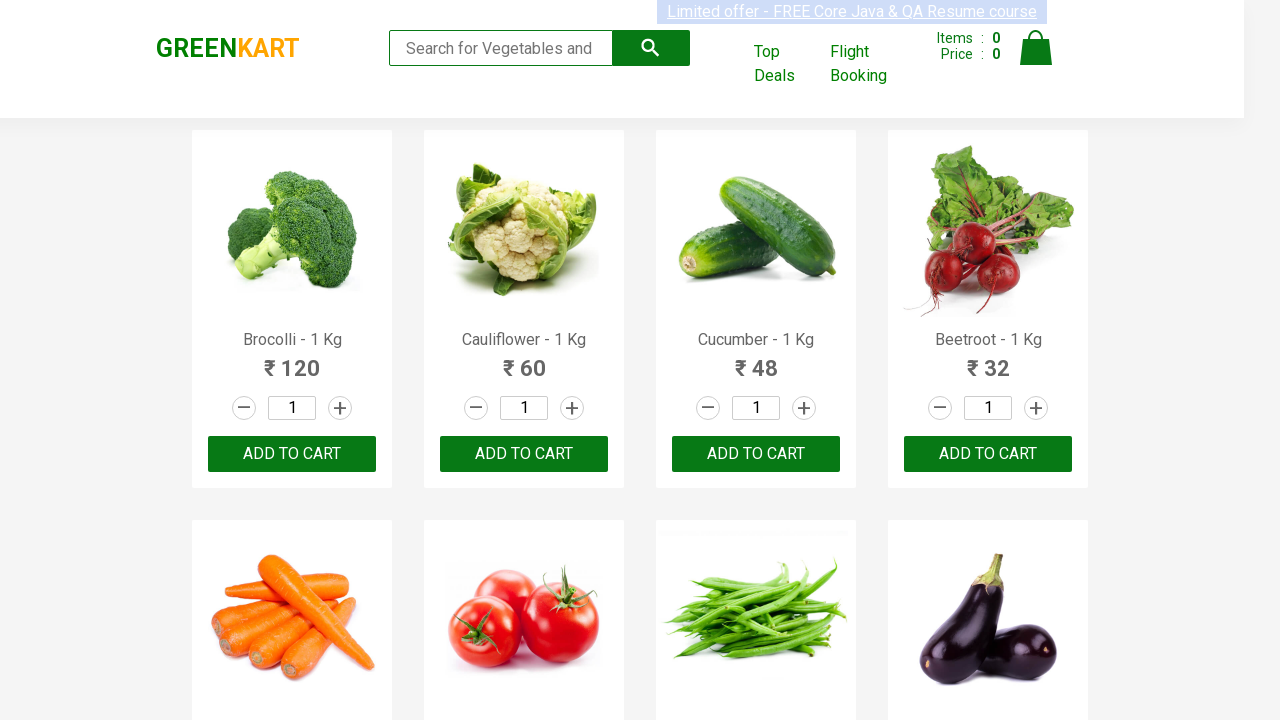

Clicked on cart icon at (1036, 59) on .cart-icon
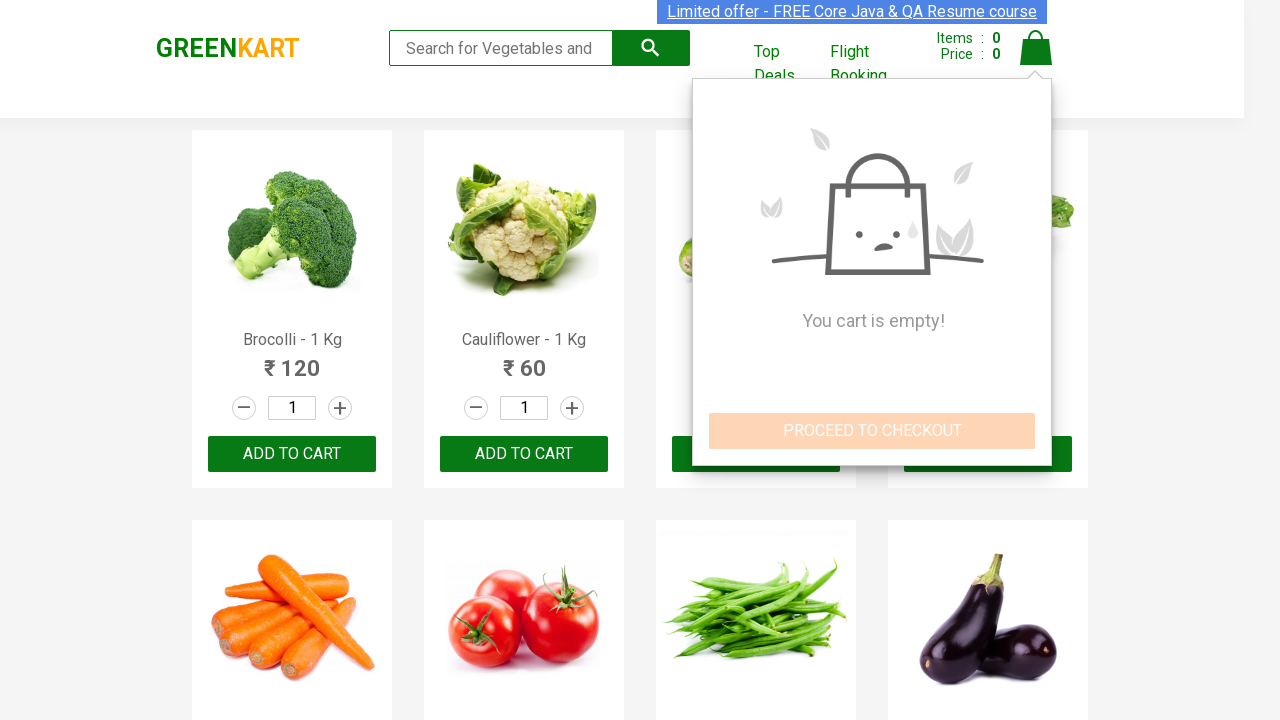

Clicked on PROCEED TO CHECKOUT button at (872, 431) on text=PROCEED TO CHECKOUT
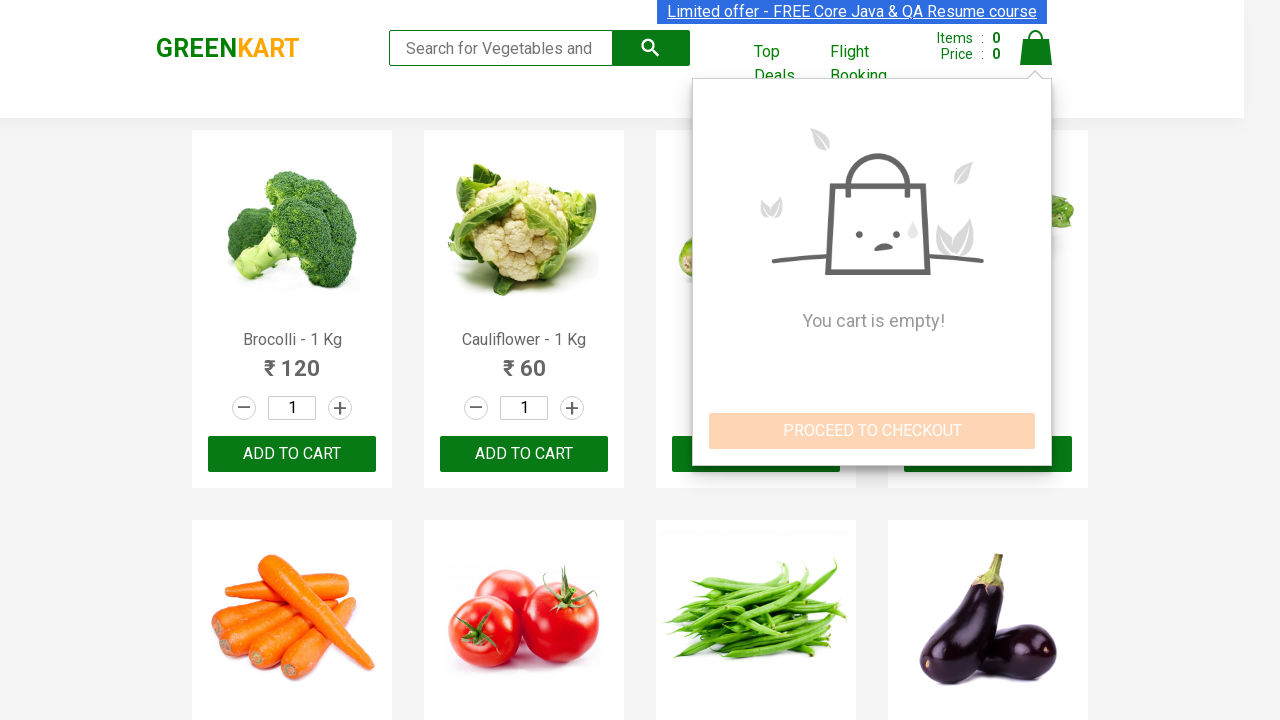

Cart page loaded
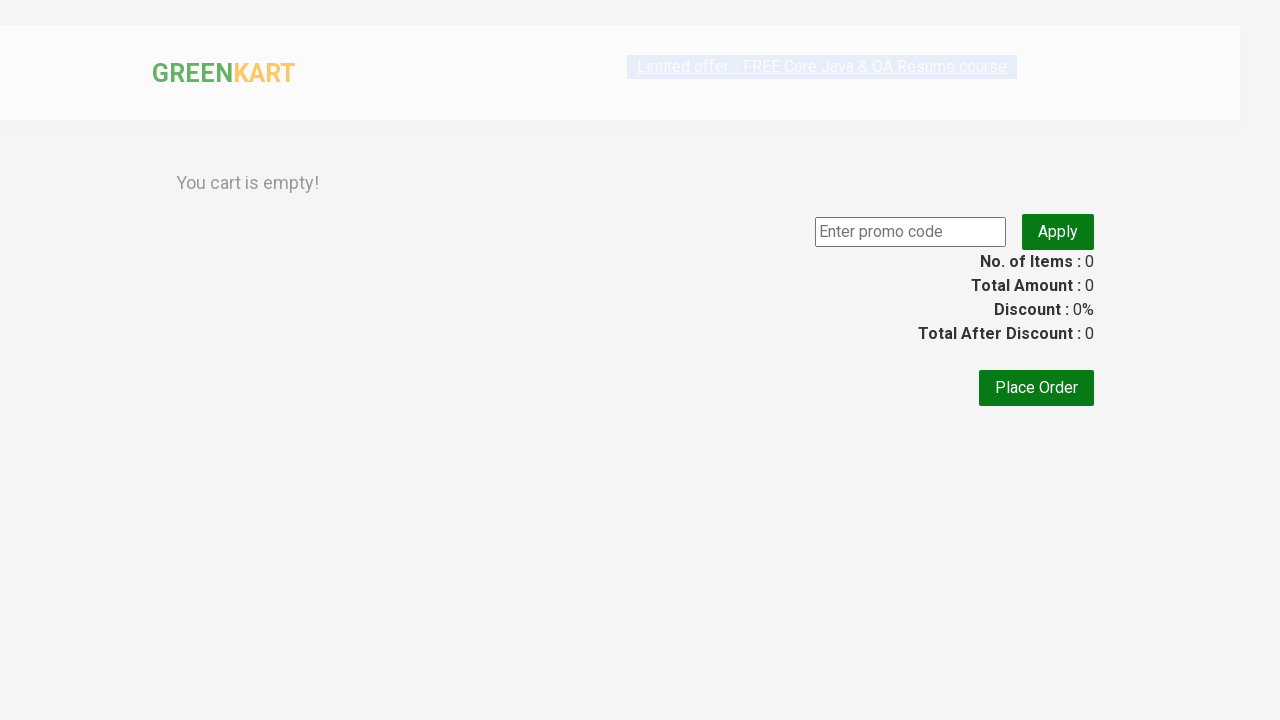

Clicked on Place Order button at (1036, 560) on text=Place Order
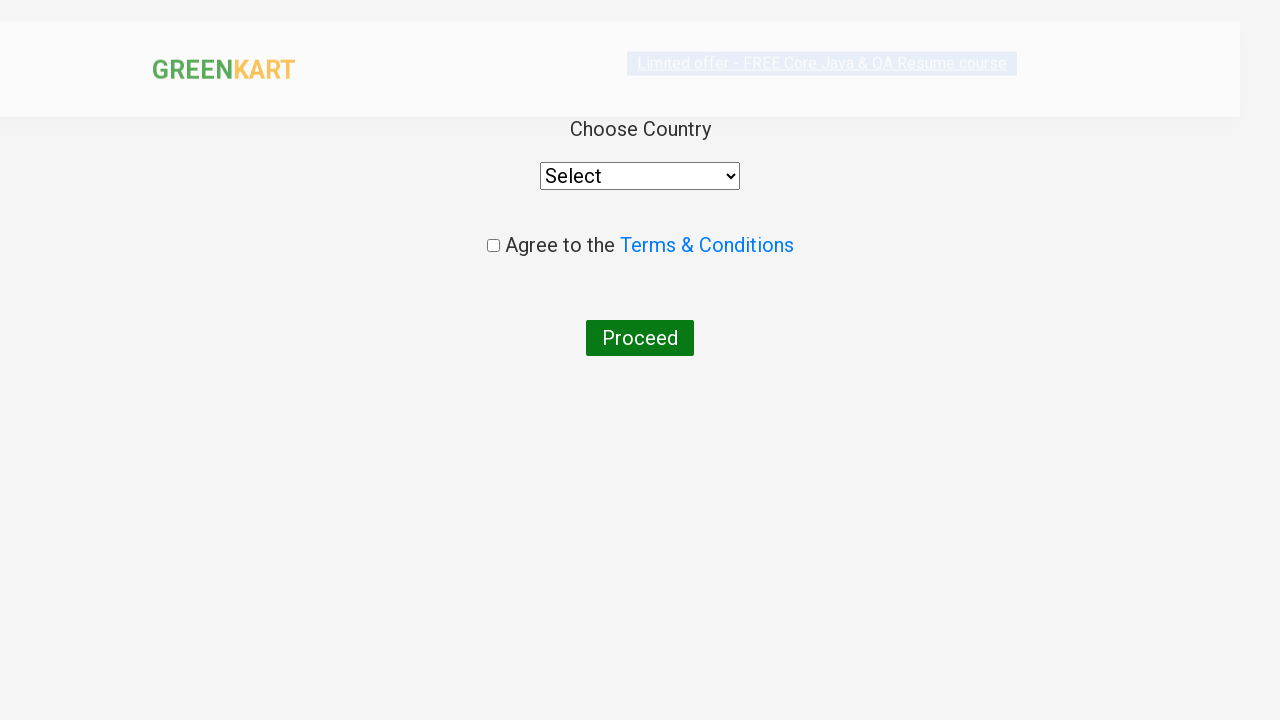

Checked the confirmation checkbox at (493, 246) on [type="checkbox"]
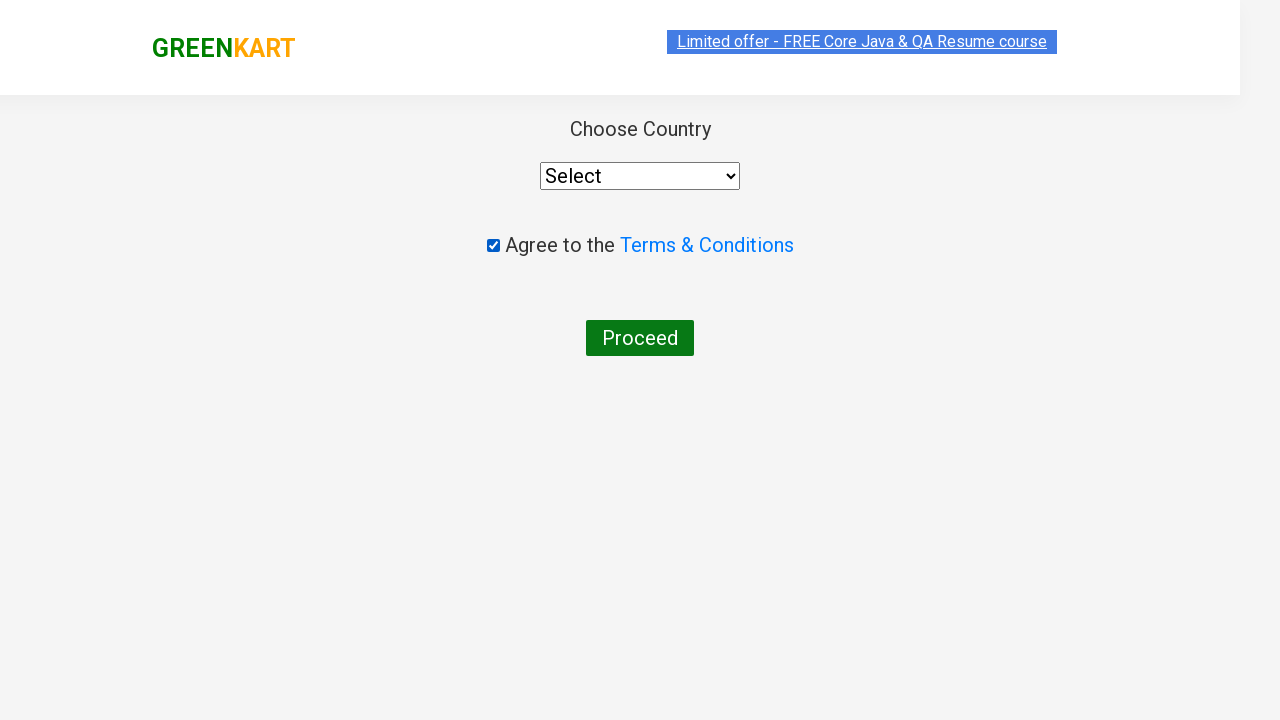

Clicked on Proceed button at (640, 338) on text=Proceed
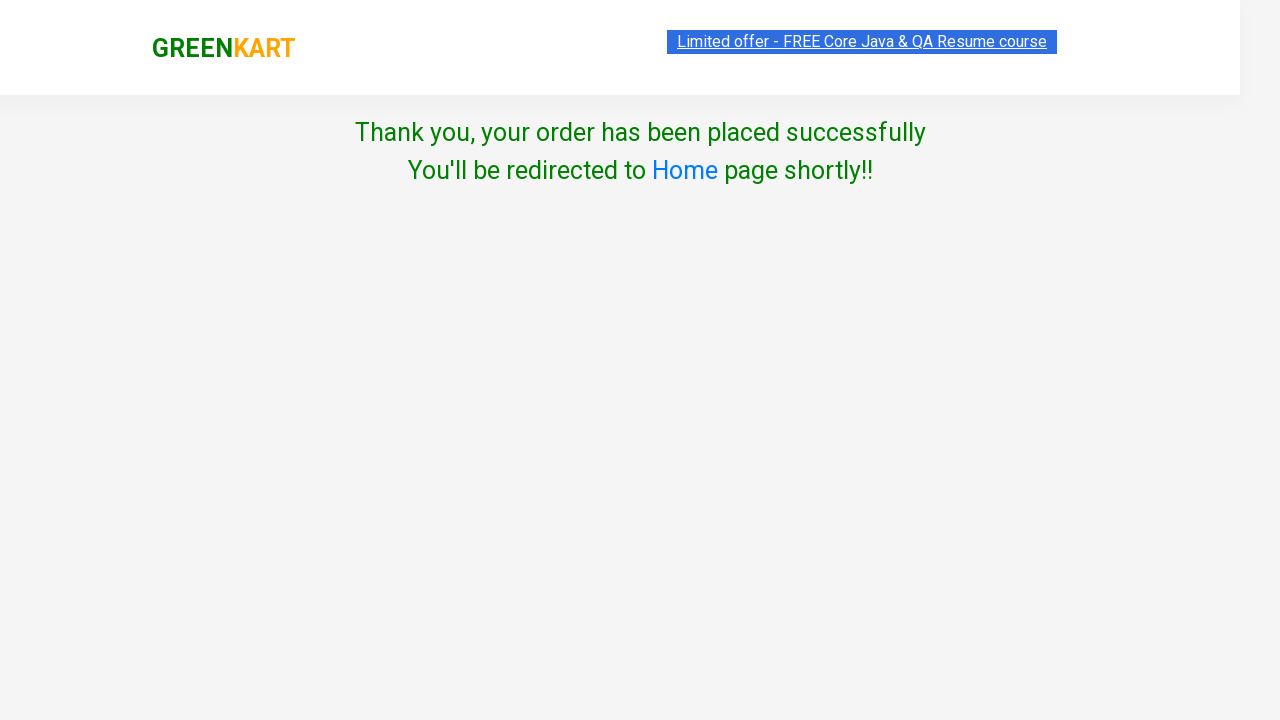

Waited for redirection to complete
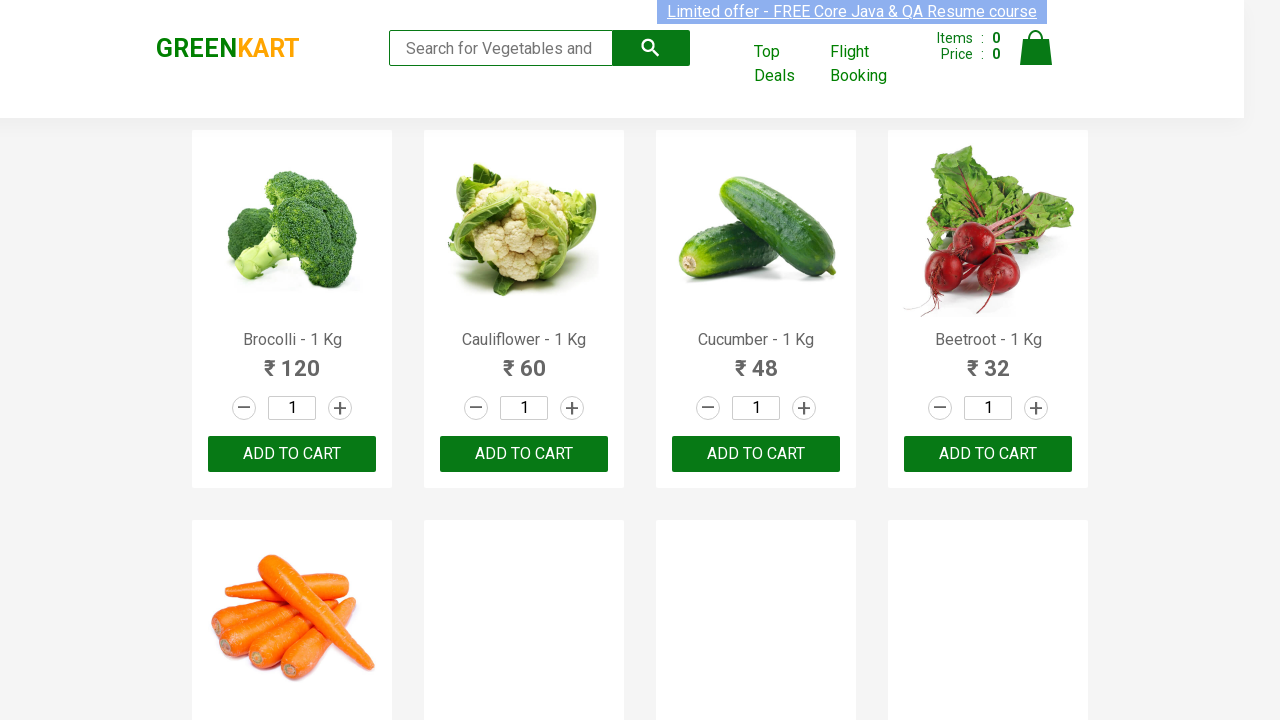

Verified redirection to home page
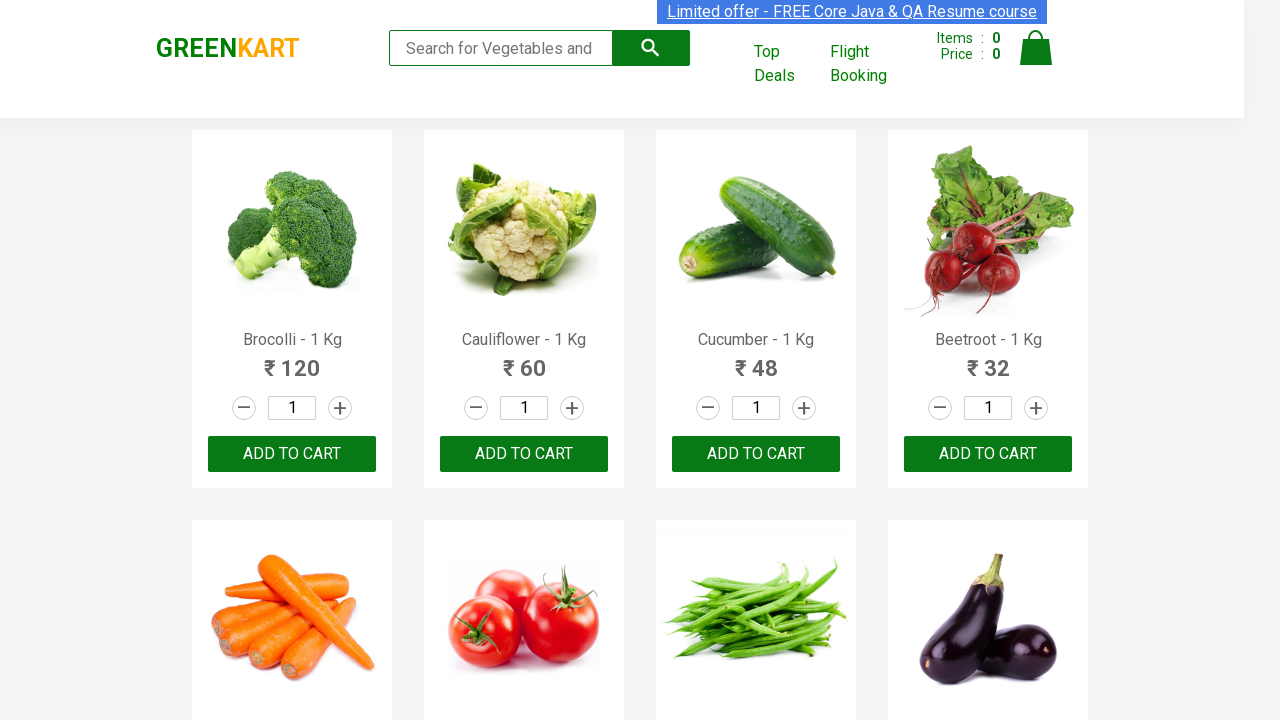

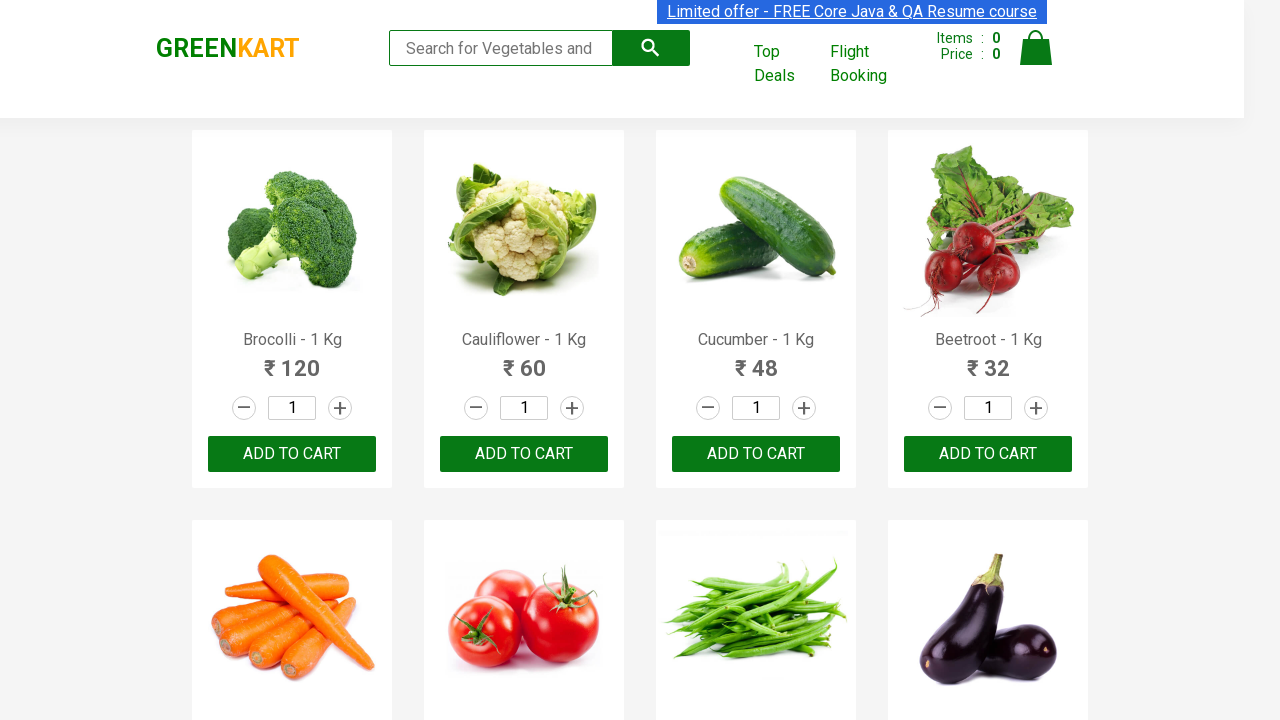